Launches the RedBus travel booking website and verifies it loads successfully

Starting URL: https://www.redbus.in/

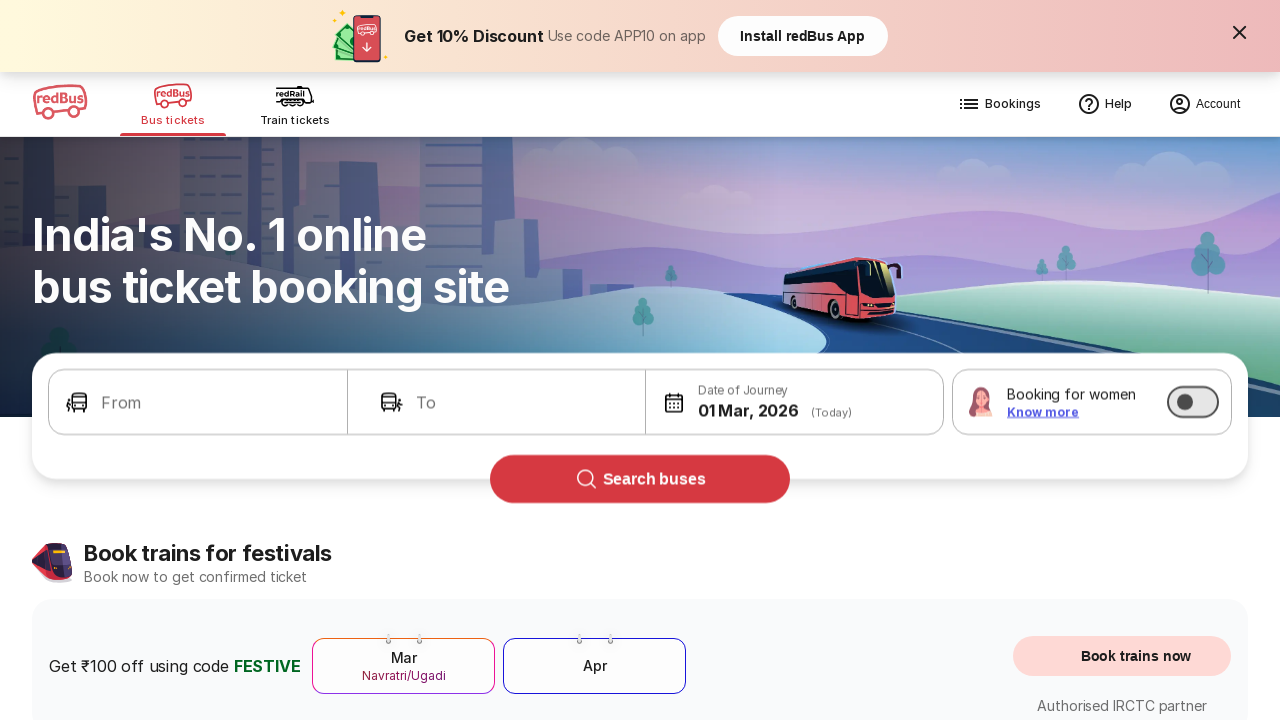

Waited for page to reach domcontentloaded state
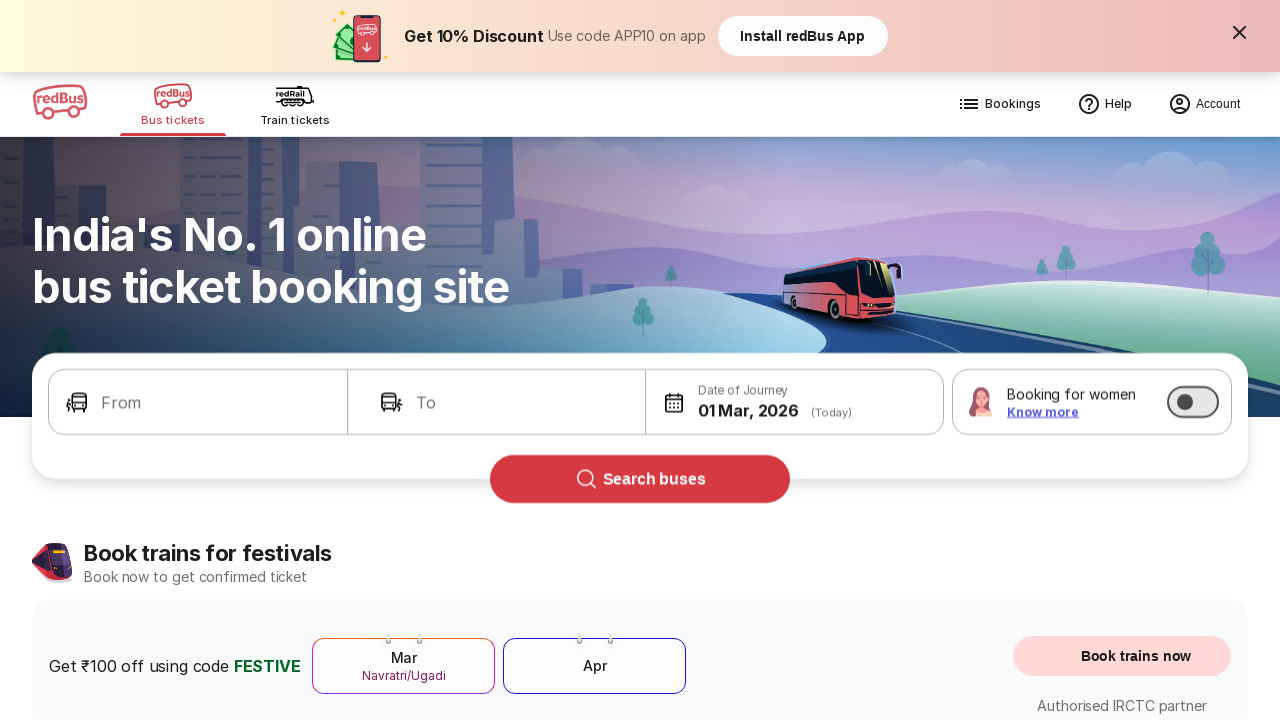

Verified body element is present - RedBus website loaded successfully
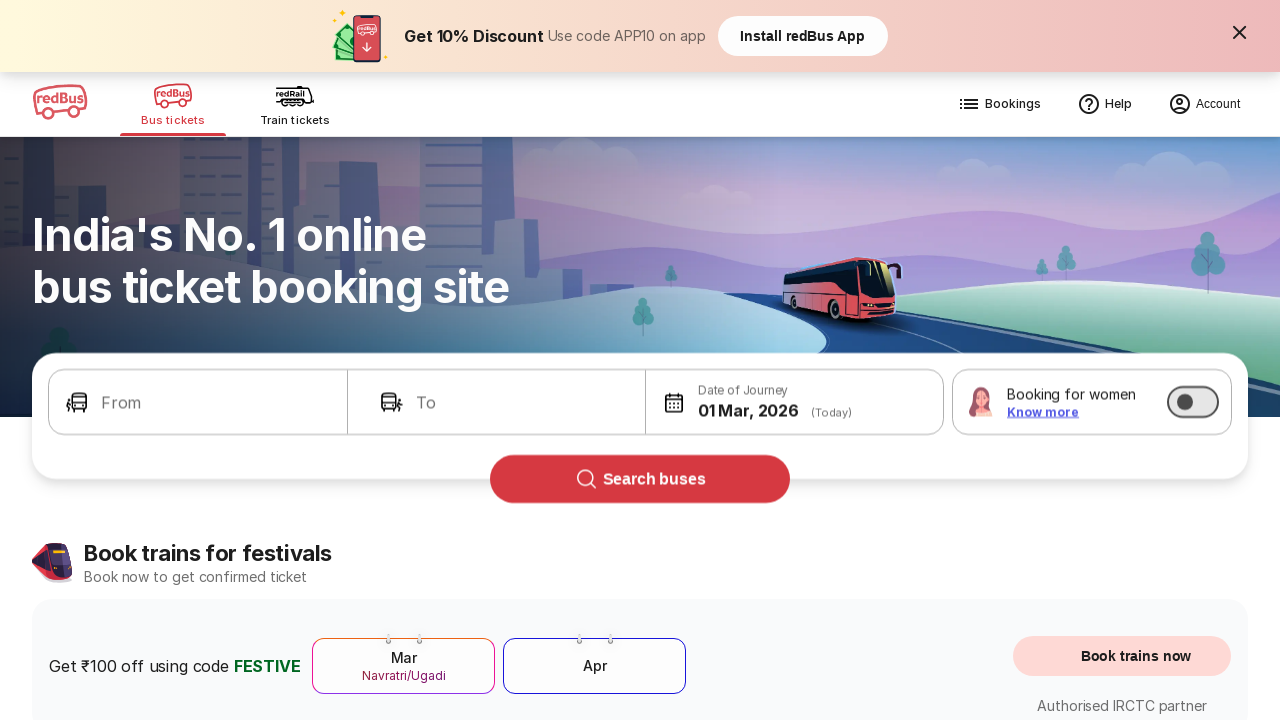

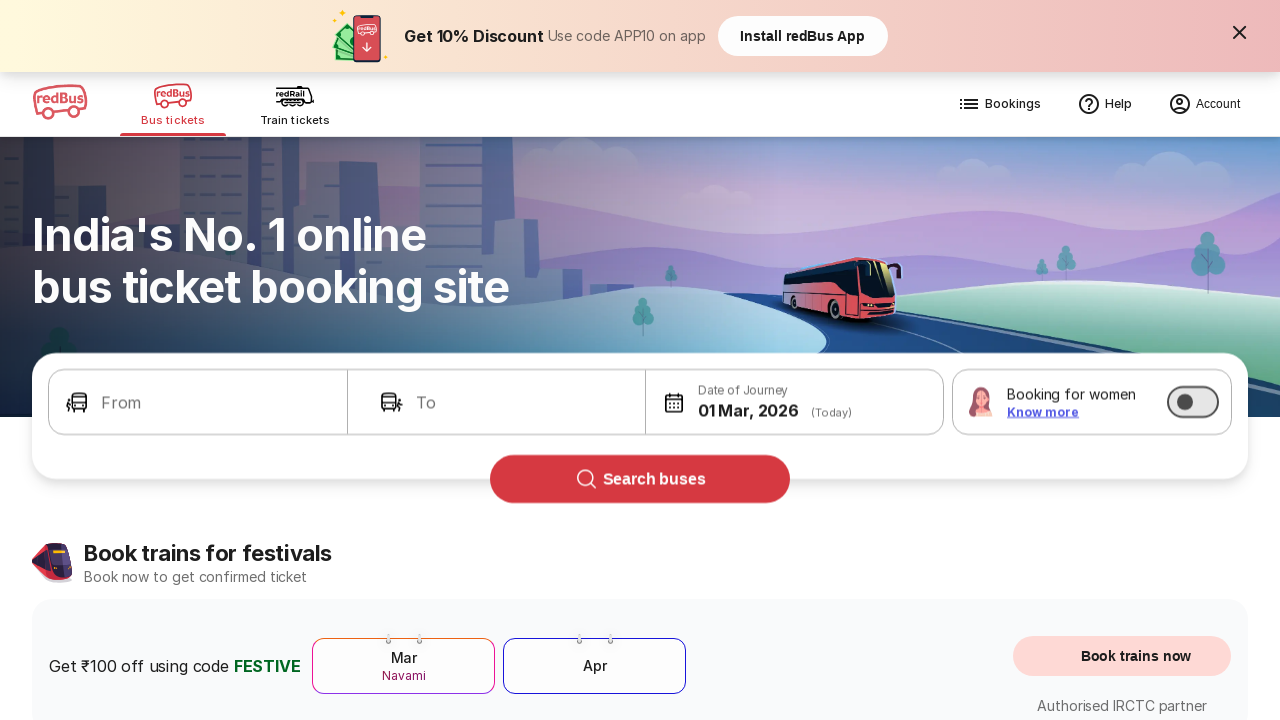